Tests un-marking todo items as complete by unchecking their checkboxes

Starting URL: https://demo.playwright.dev/todomvc

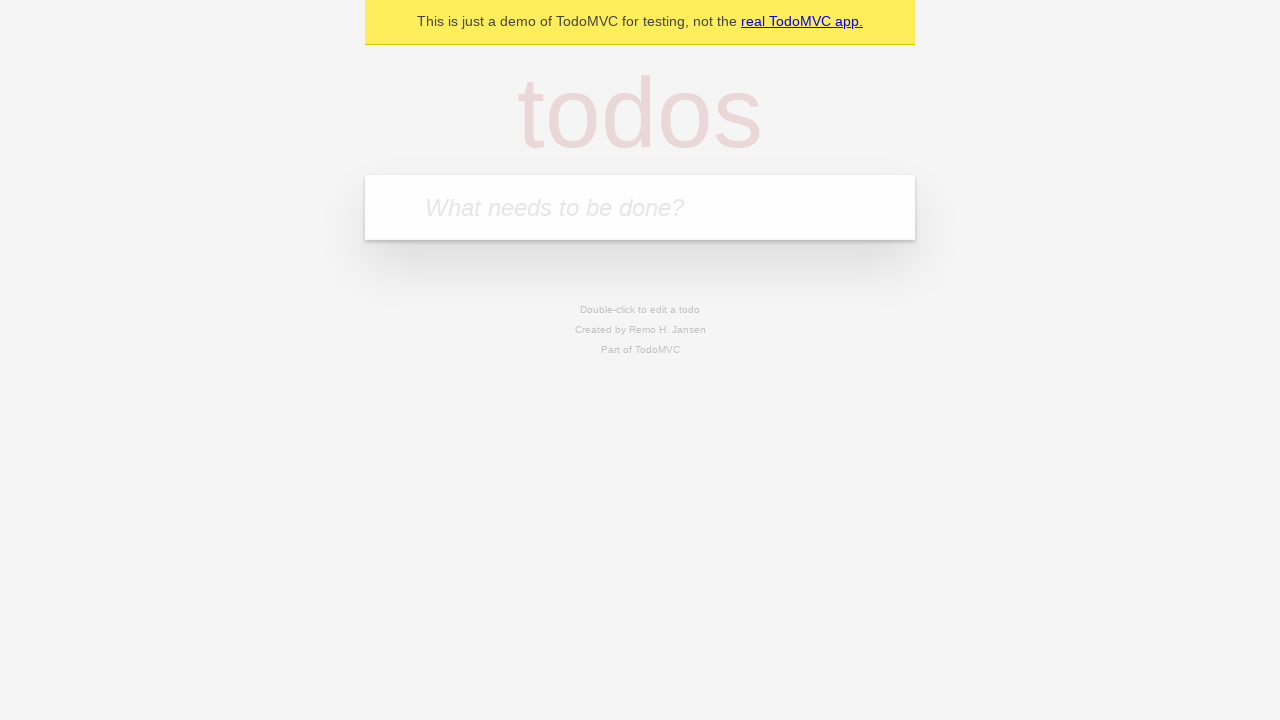

Filled todo input with 'buy some cheese' on internal:attr=[placeholder="What needs to be done?"i]
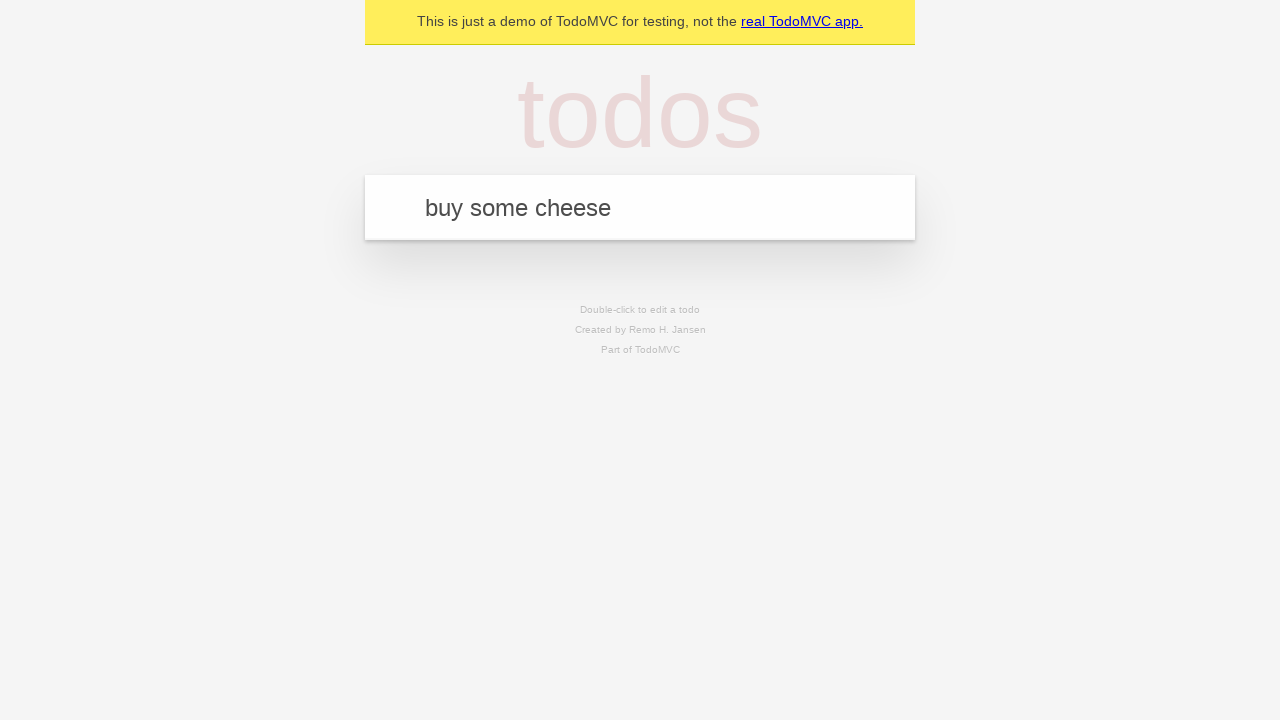

Pressed Enter to add 'buy some cheese' to todo list on internal:attr=[placeholder="What needs to be done?"i]
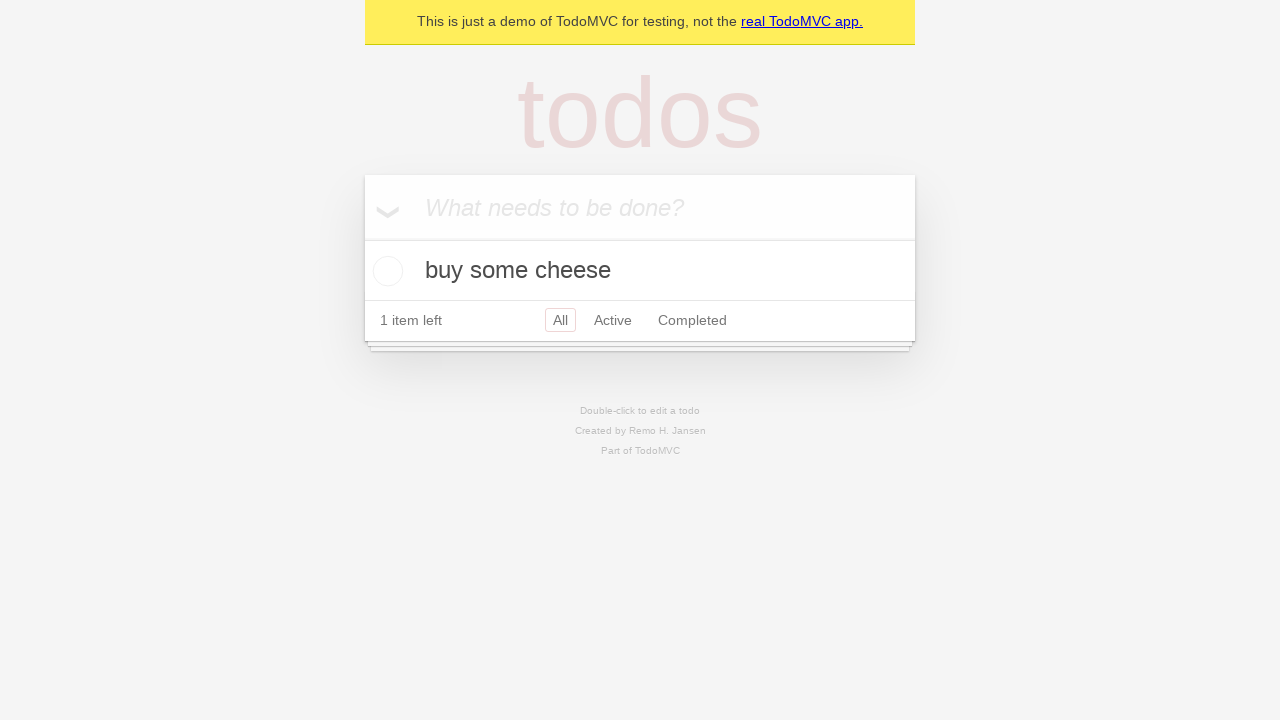

Filled todo input with 'feed the cat' on internal:attr=[placeholder="What needs to be done?"i]
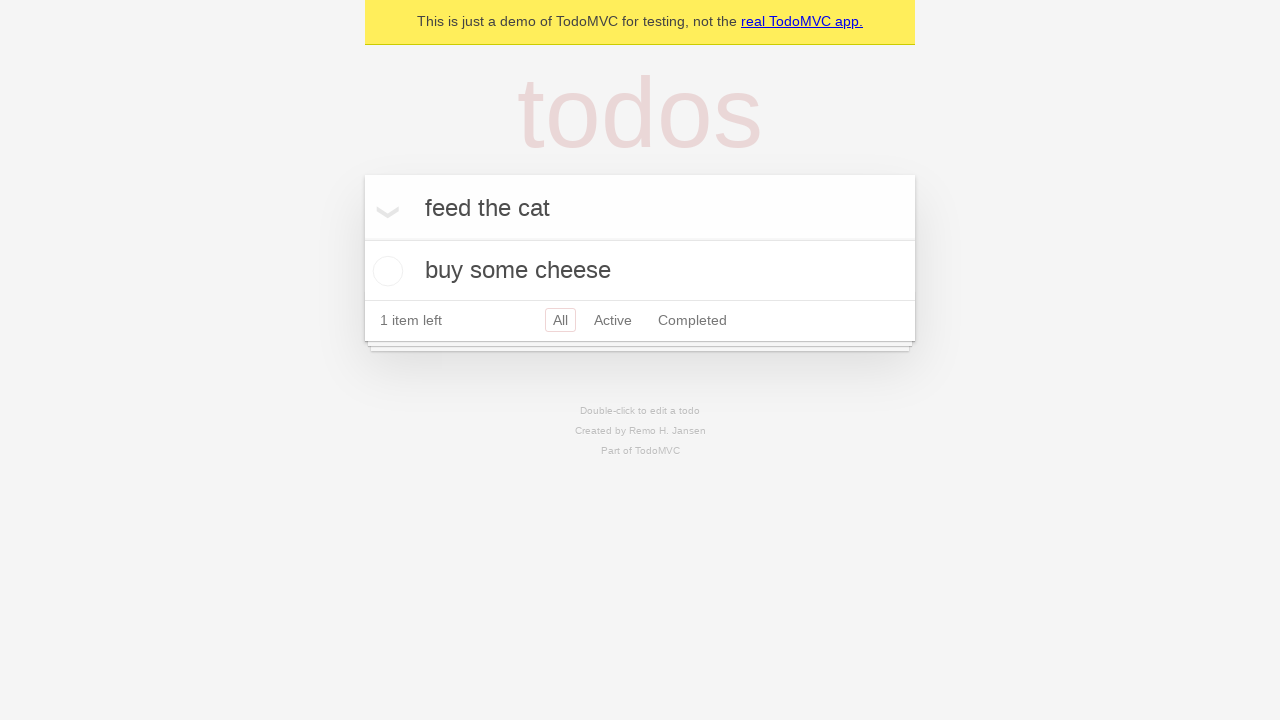

Pressed Enter to add 'feed the cat' to todo list on internal:attr=[placeholder="What needs to be done?"i]
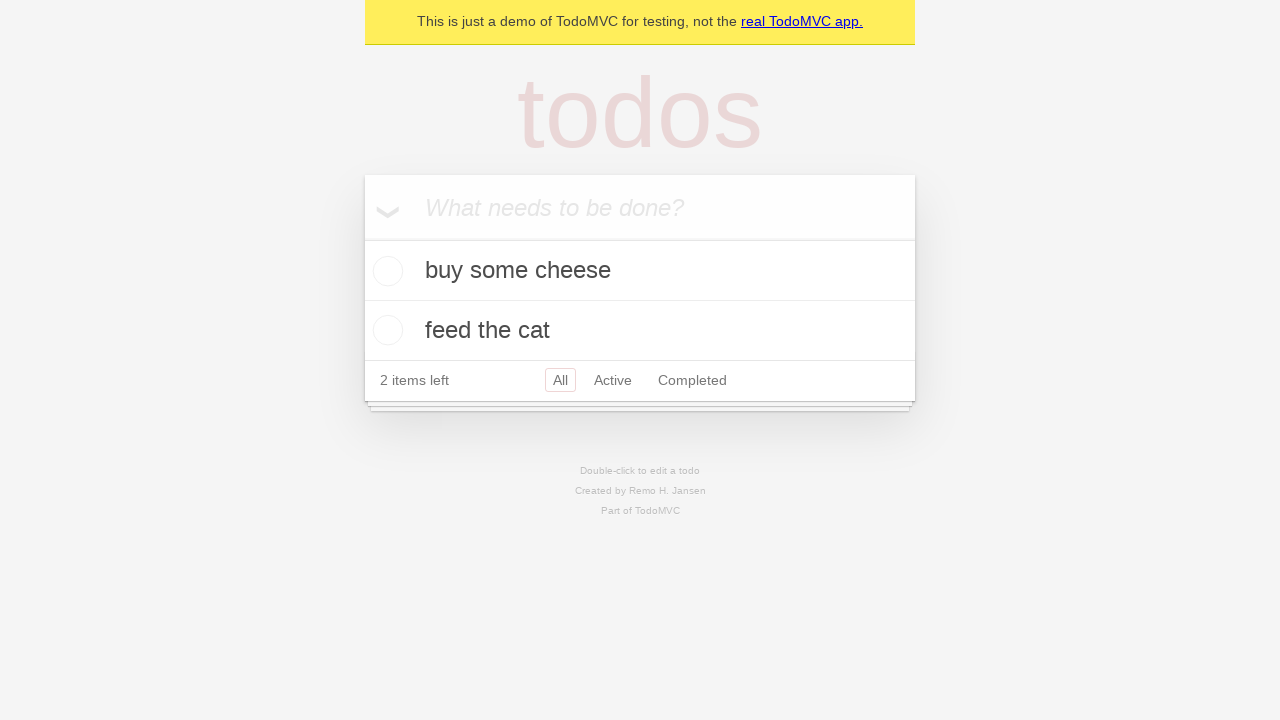

Located first todo item
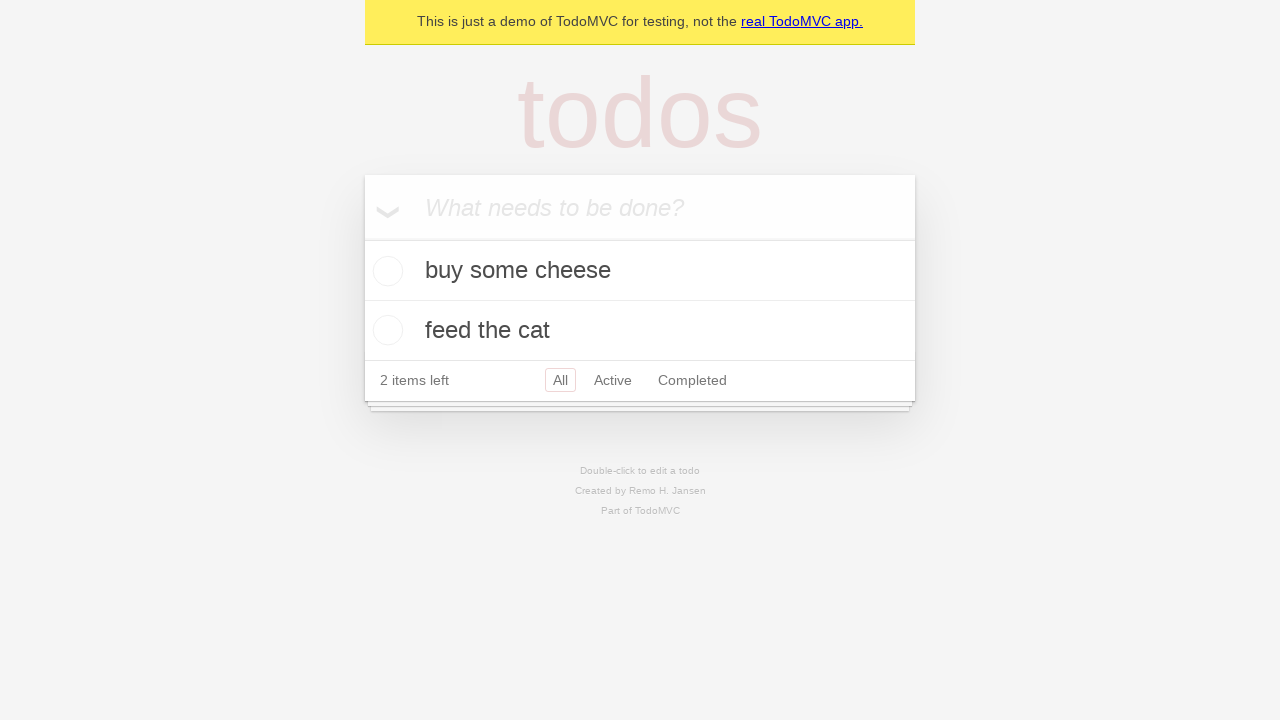

Located checkbox for first todo item
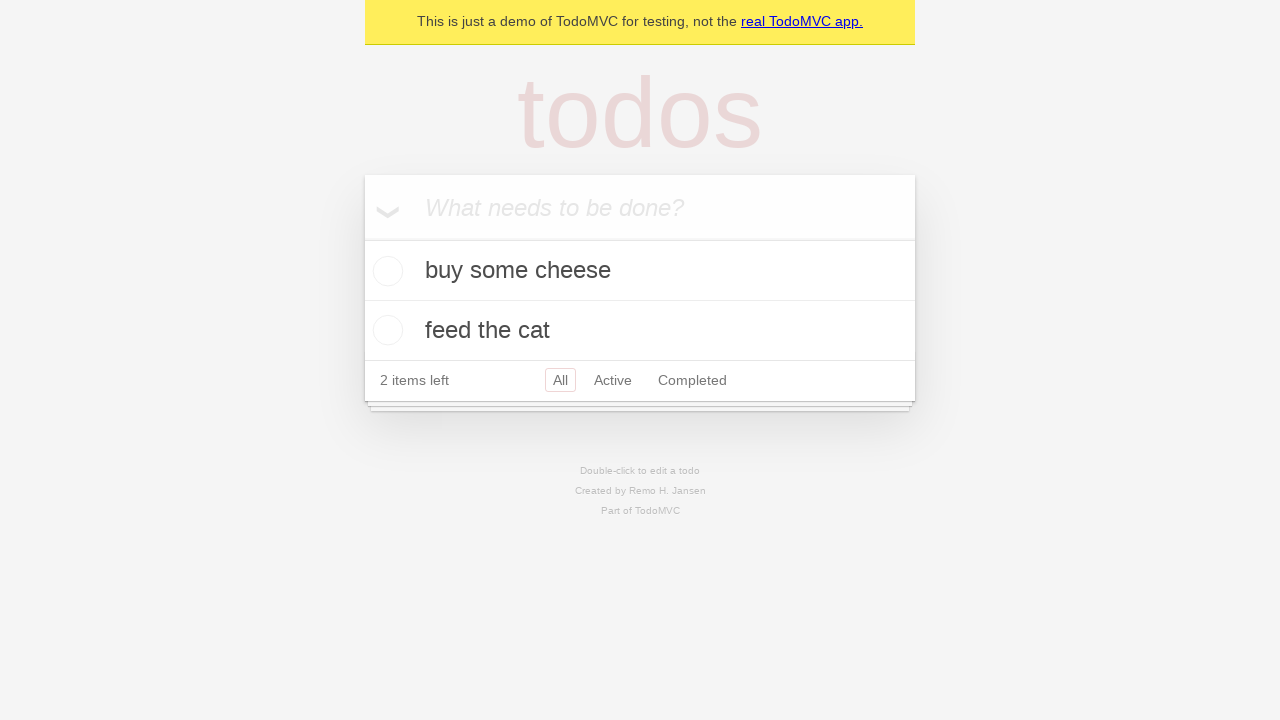

Checked first todo item as complete at (385, 271) on internal:testid=[data-testid="todo-item"s] >> nth=0 >> internal:role=checkbox
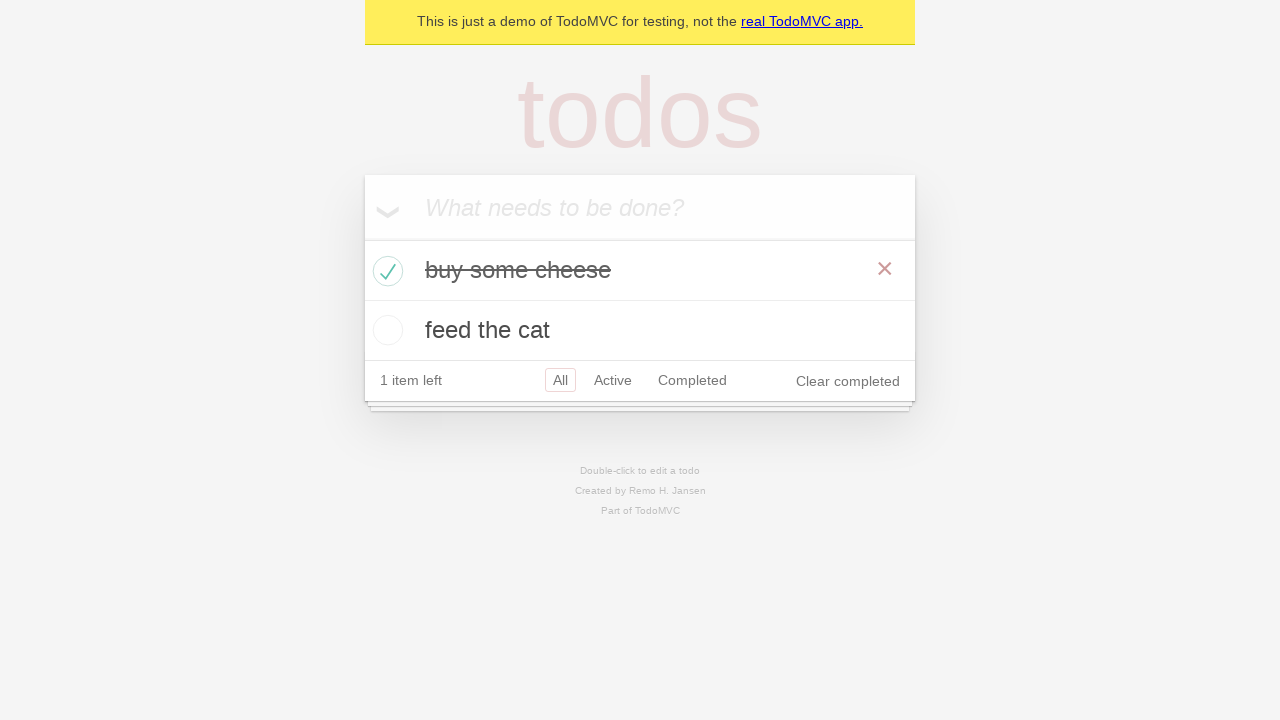

Waited for todo item to be marked as completed in localStorage
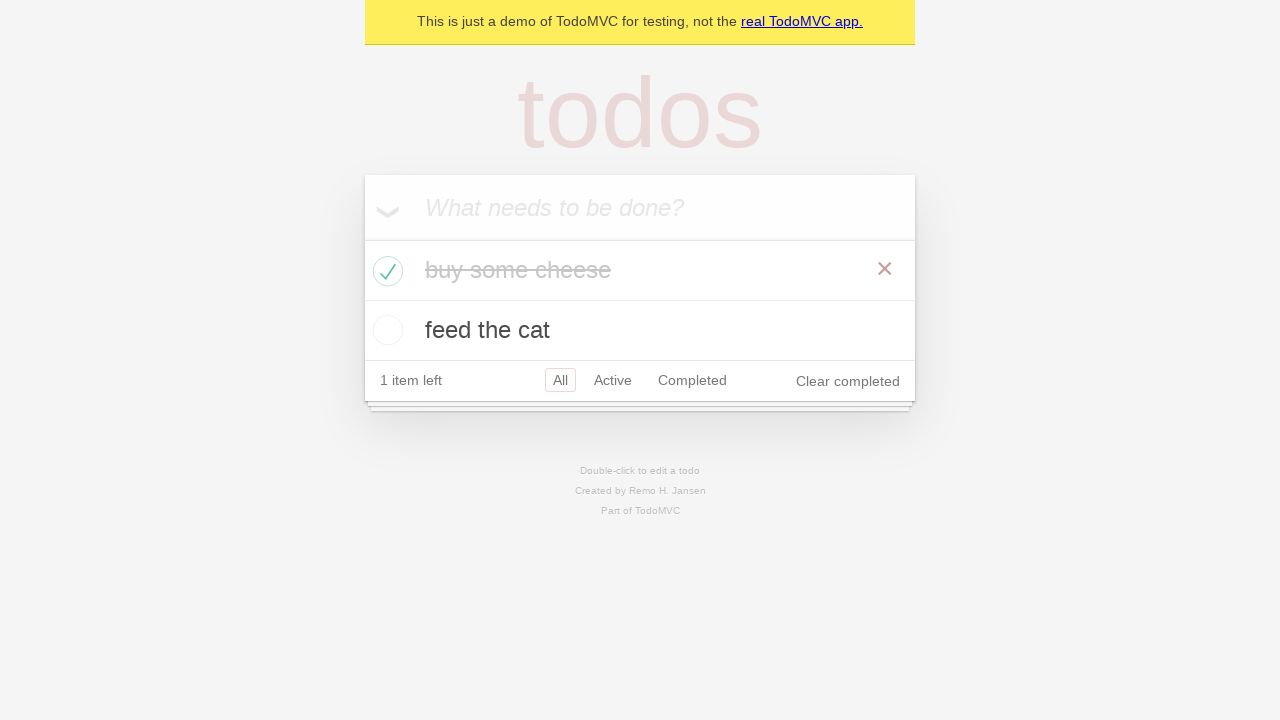

Unchecked first todo item to mark as incomplete at (385, 271) on internal:testid=[data-testid="todo-item"s] >> nth=0 >> internal:role=checkbox
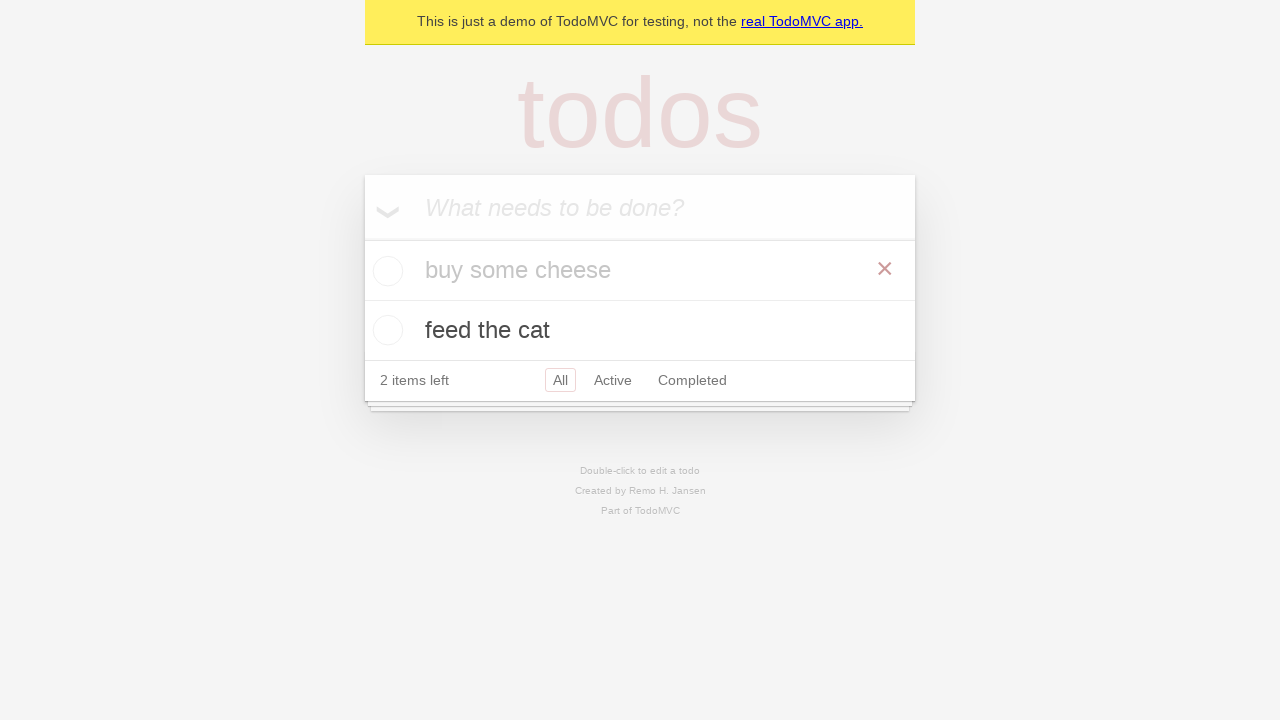

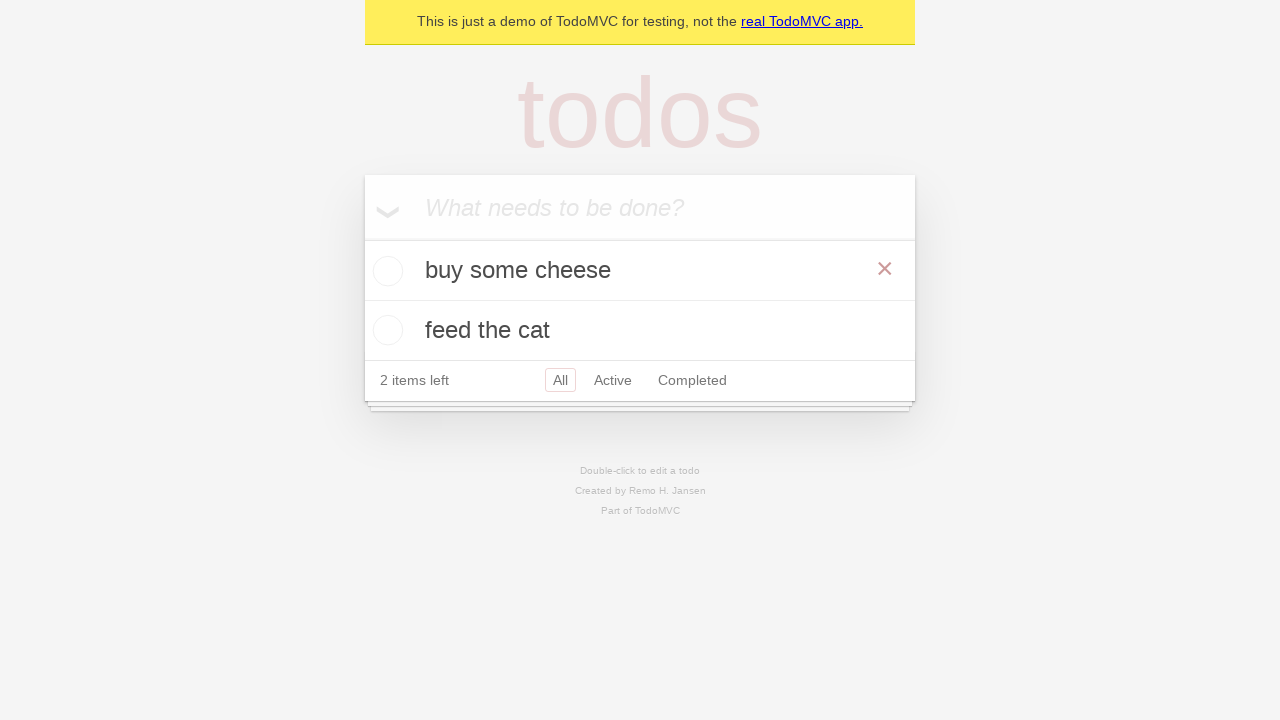